Navigates to GitHub homepage, then visits a specific user profile page, refreshes it, and navigates back to the homepage

Starting URL: https://github.com

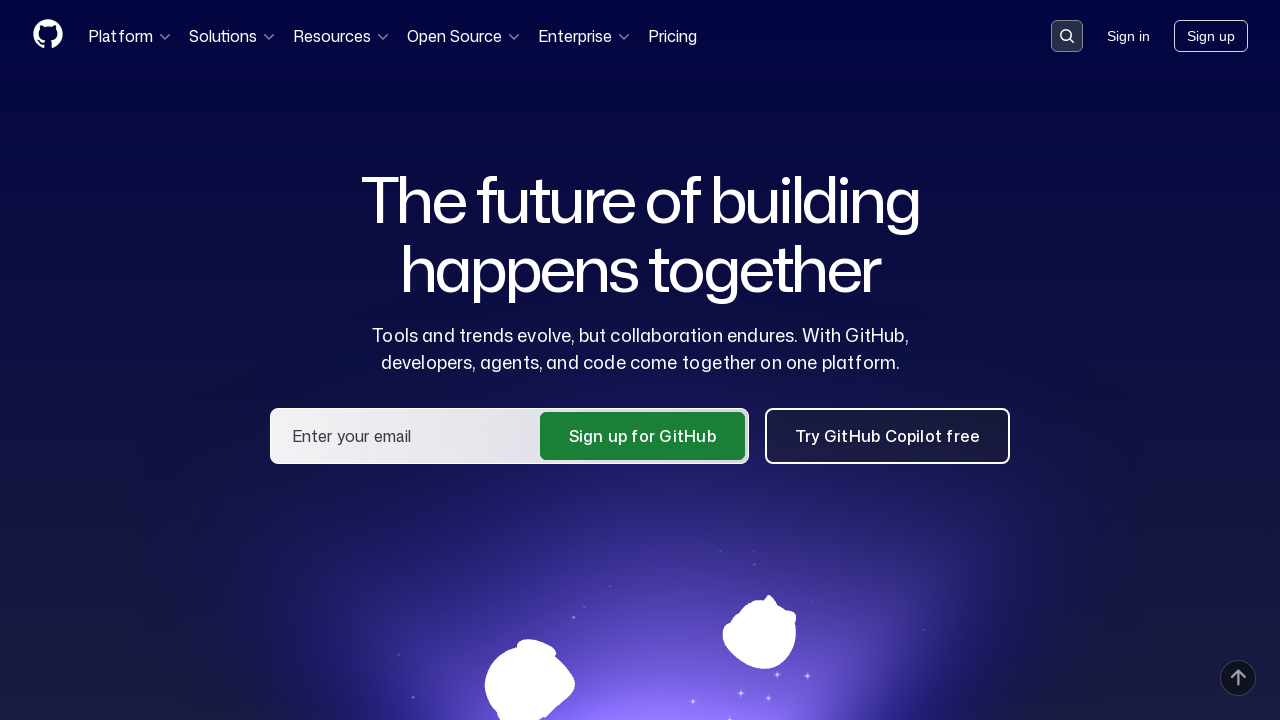

GitHub homepage loaded
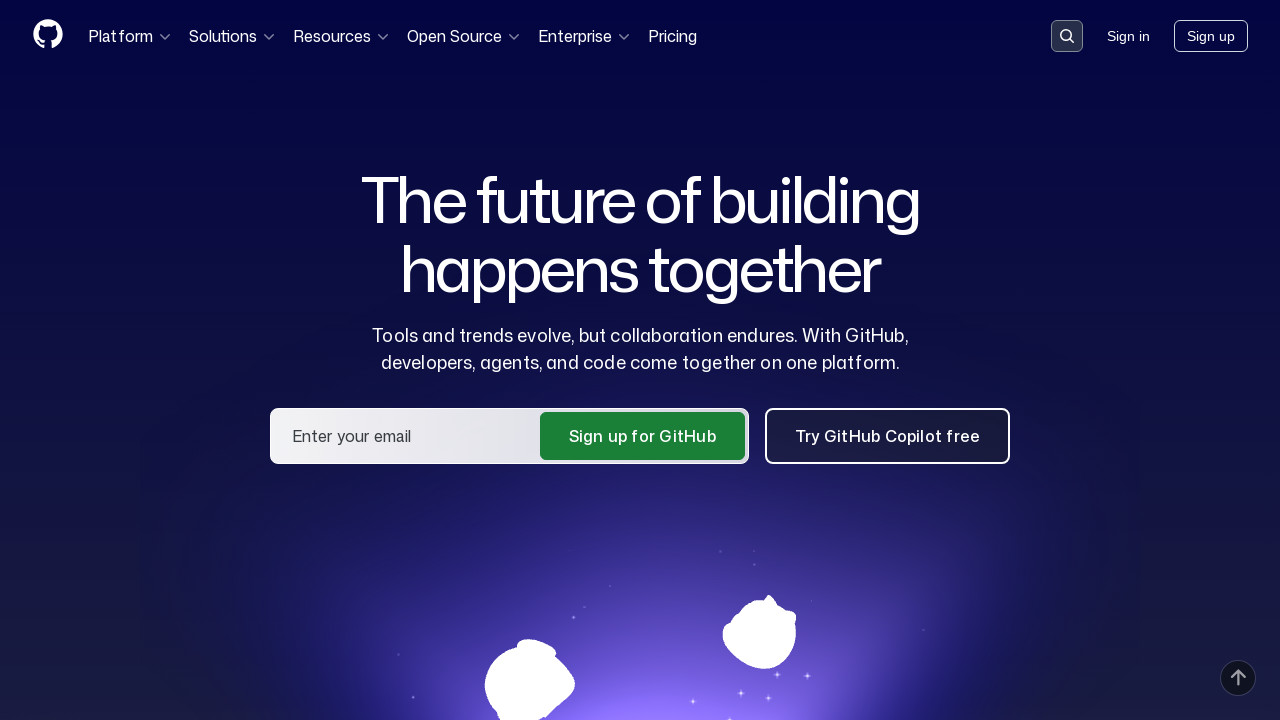

Navigated to user profile page (sadikturan)
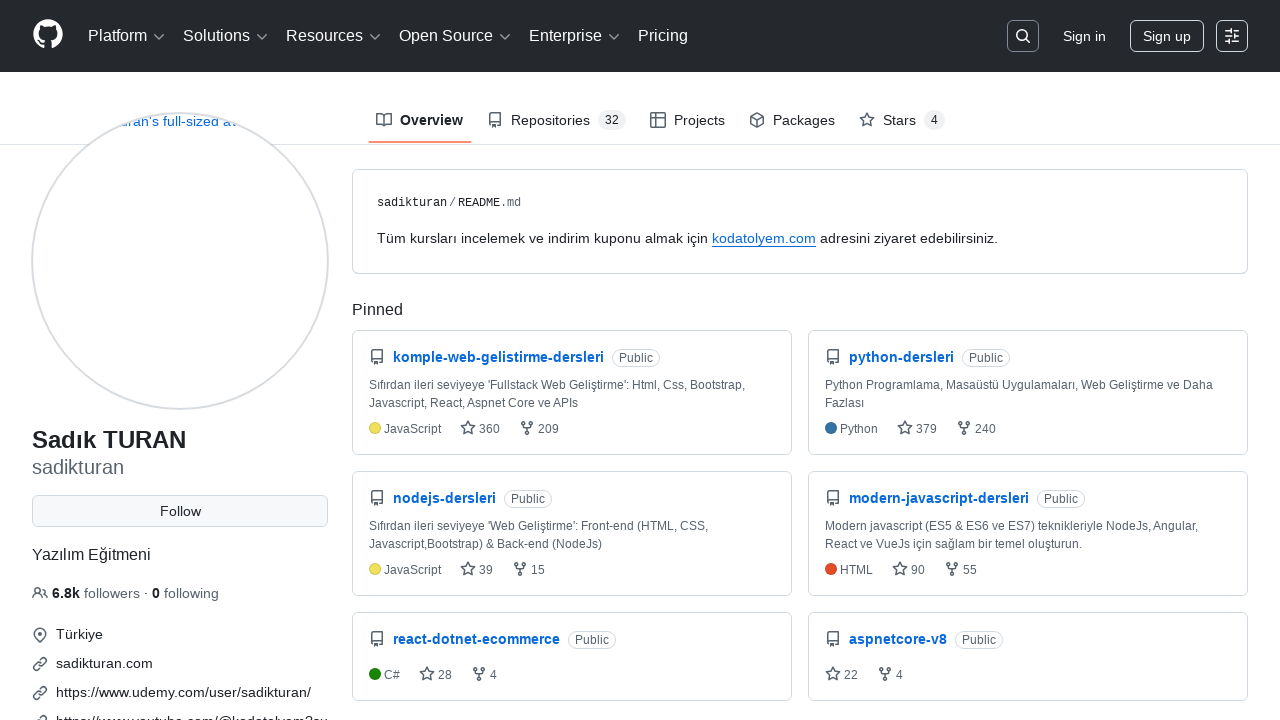

User profile page loaded
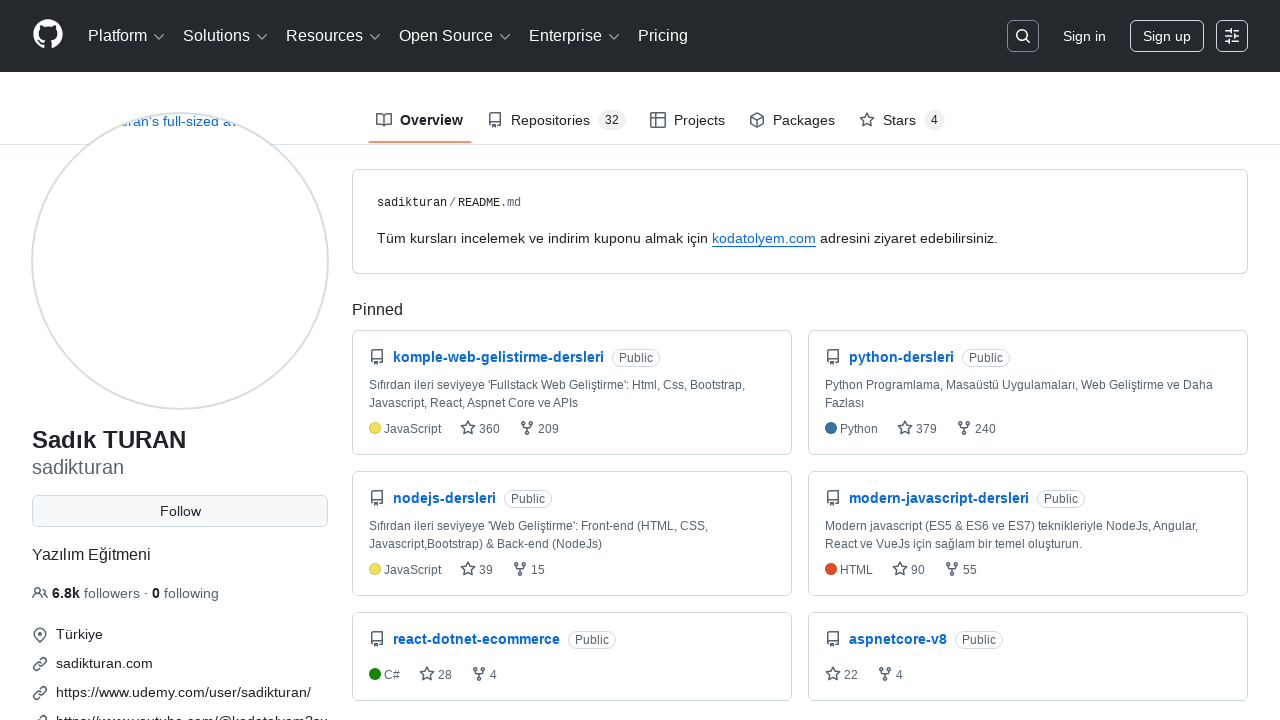

Refreshed the user profile page
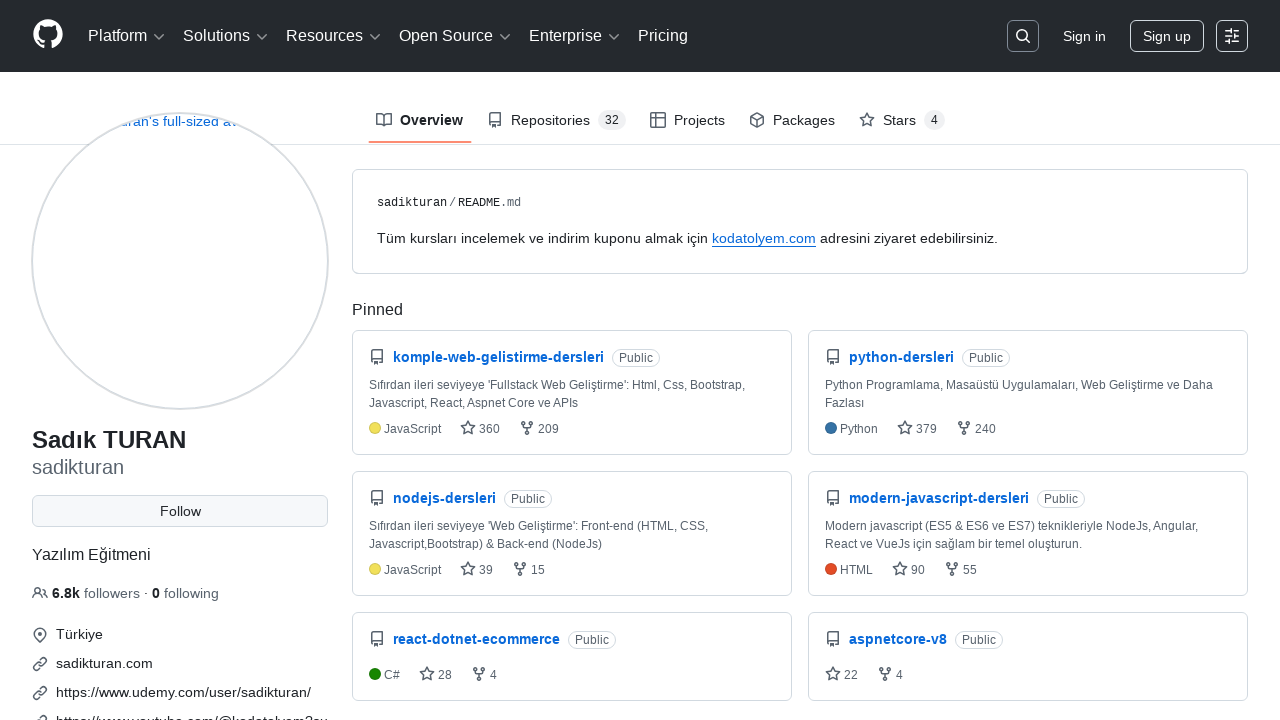

Page refresh completed
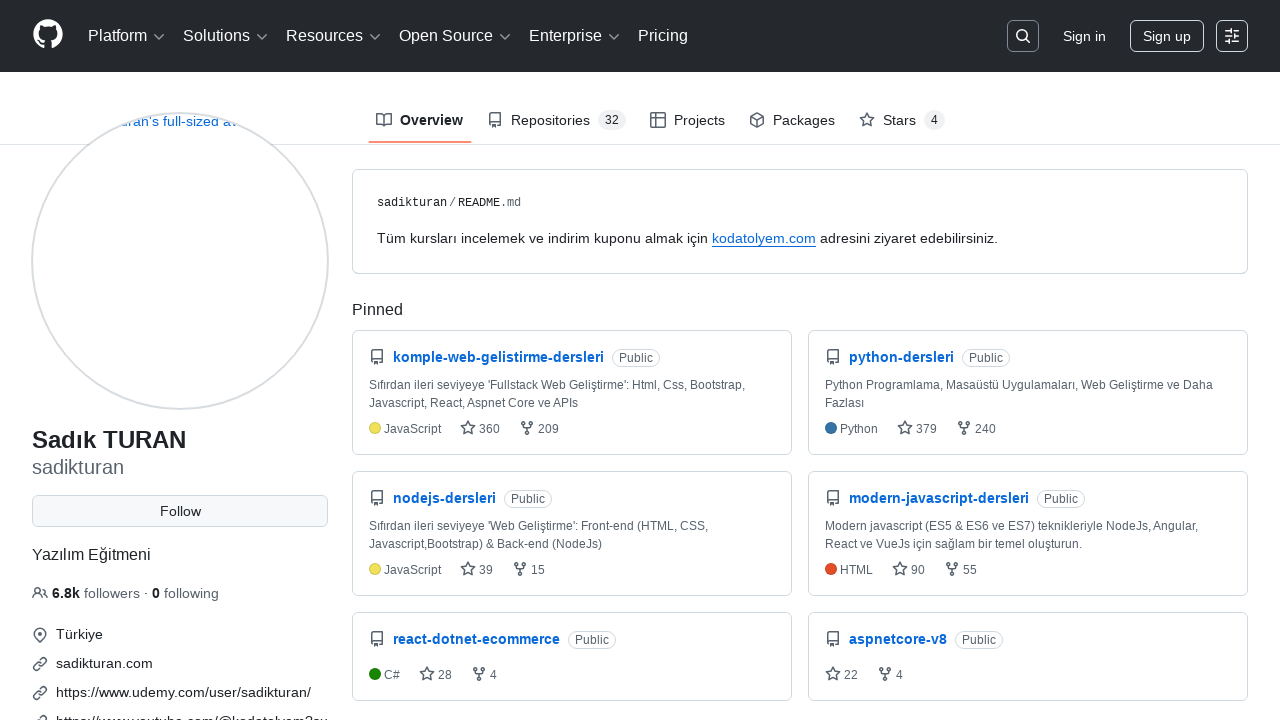

Navigated back to GitHub homepage
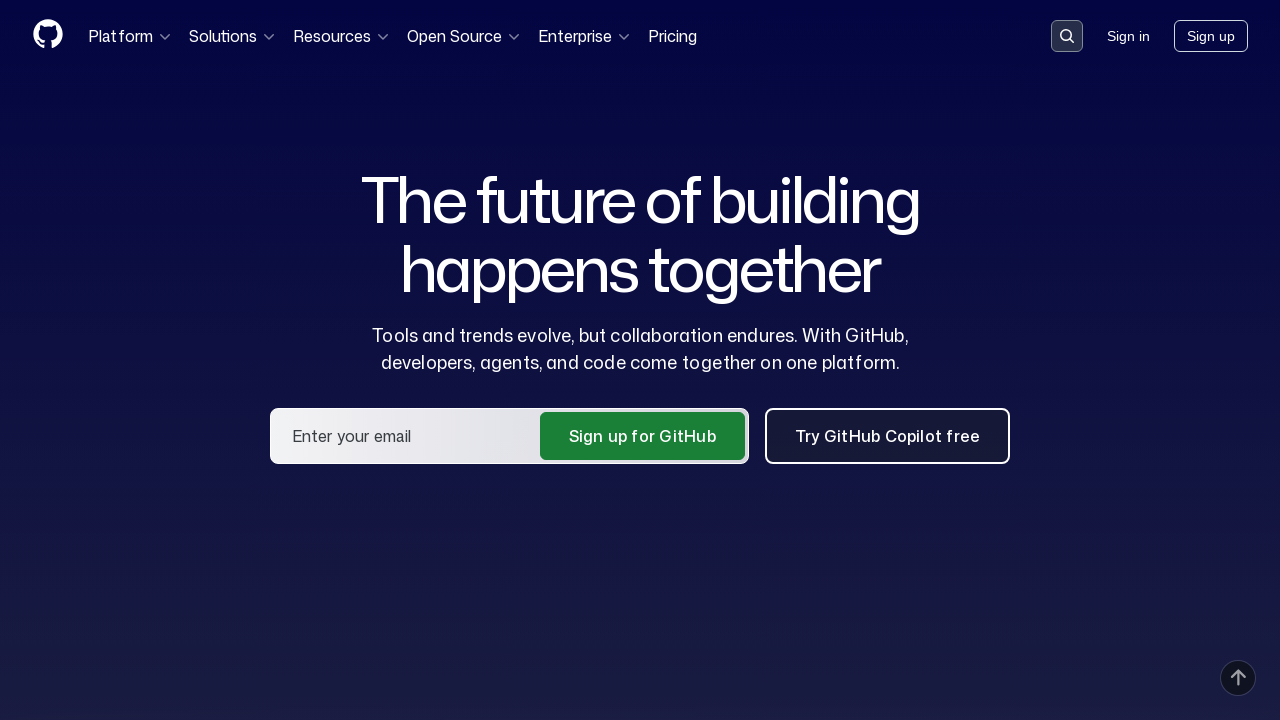

Homepage loaded after navigation
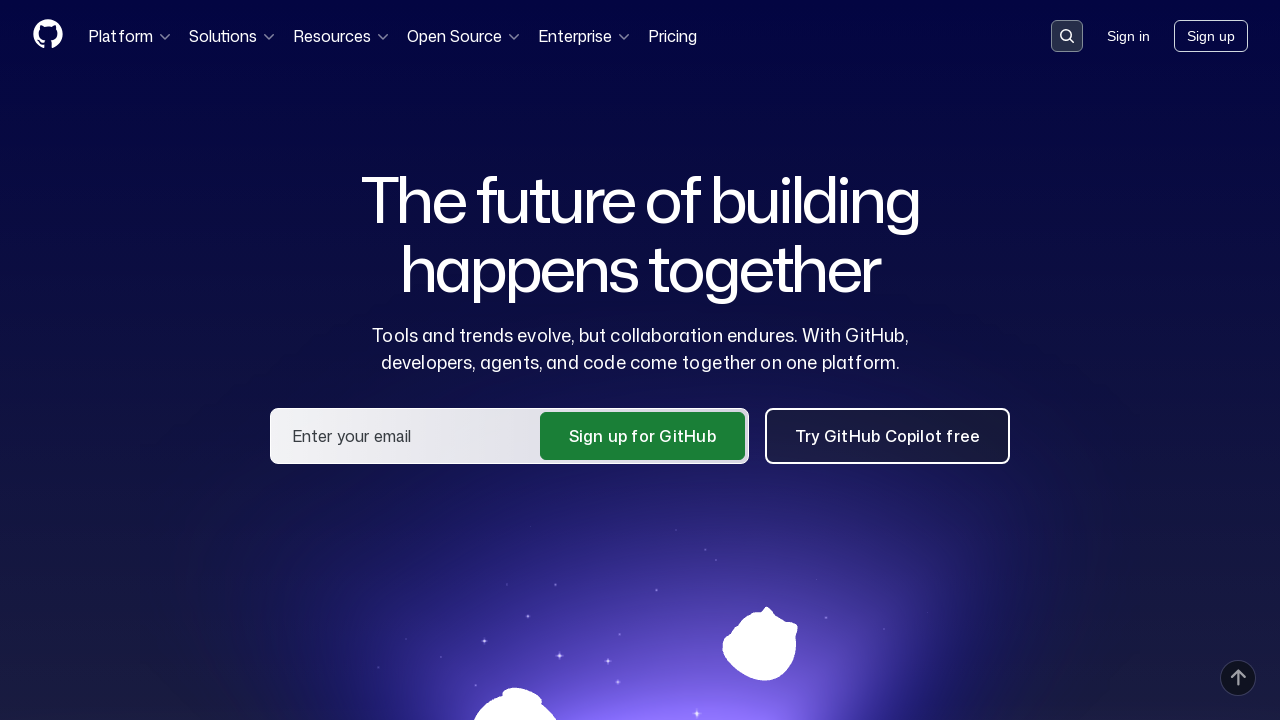

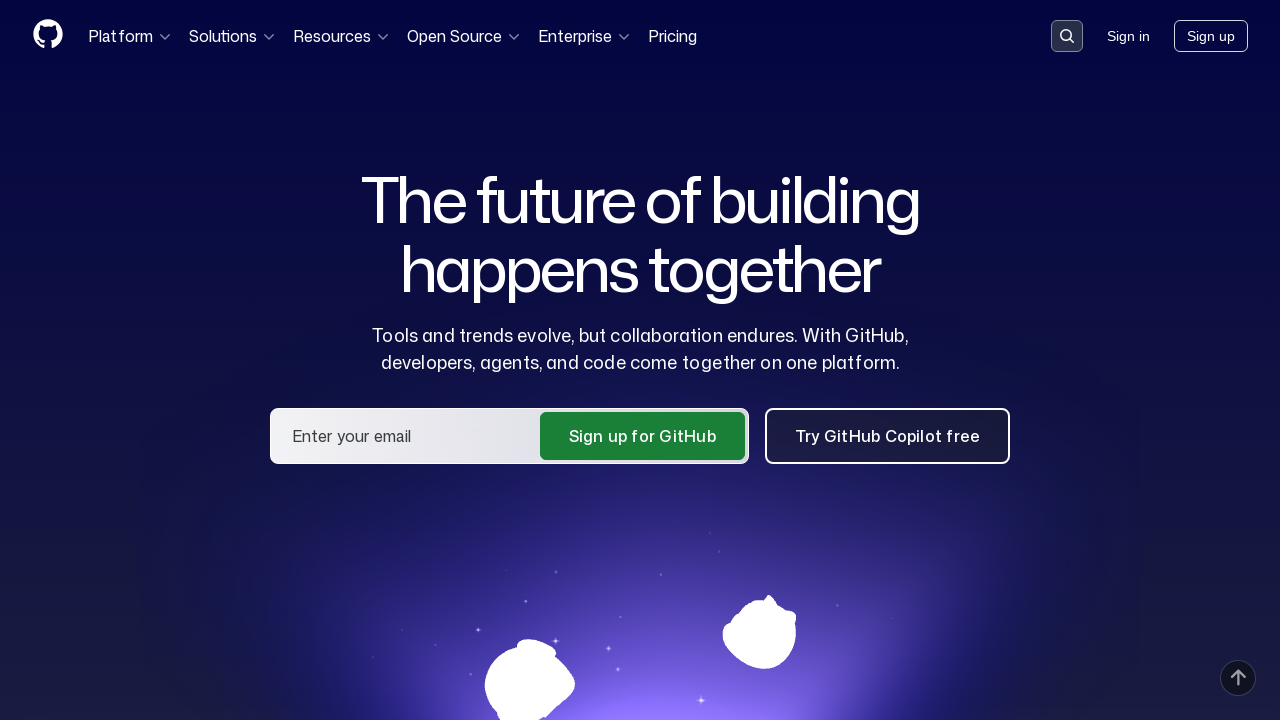